Tests date picker functionality by clearing the existing date and entering a future date (10 days from today)

Starting URL: https://demoqa.com/date-picker

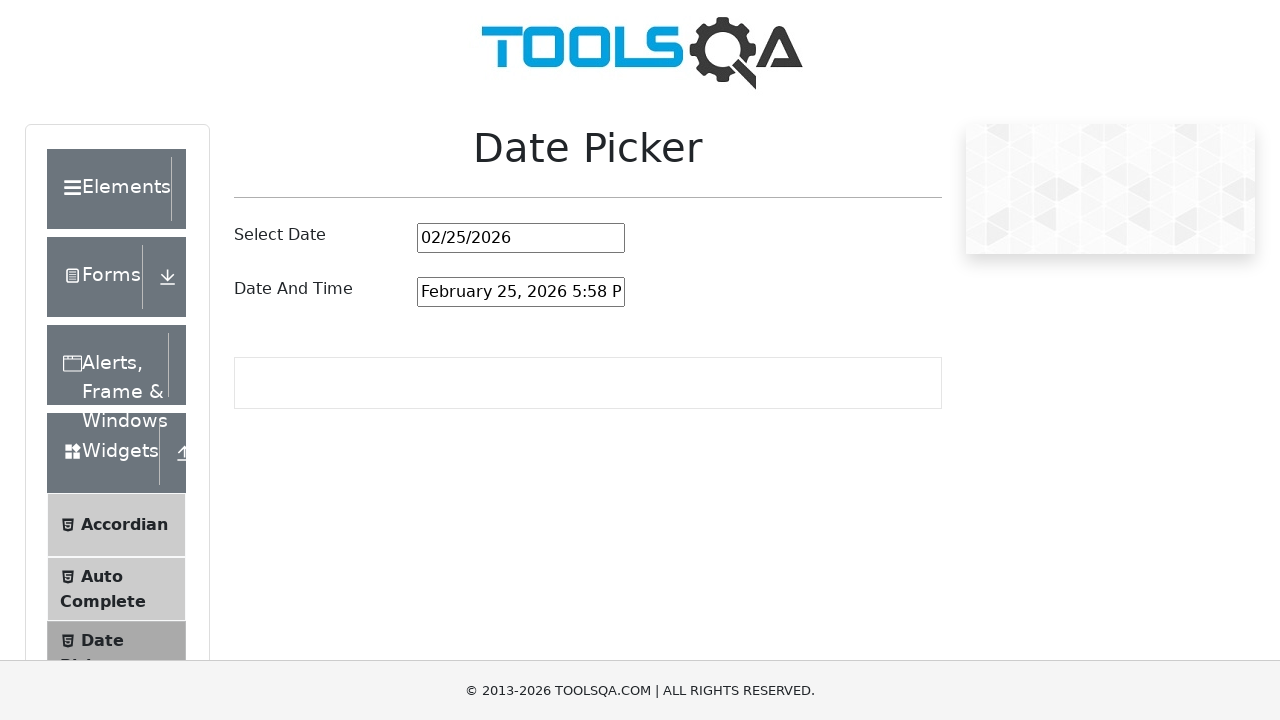

Clicked on the date picker input field at (521, 238) on input#datePickerMonthYearInput
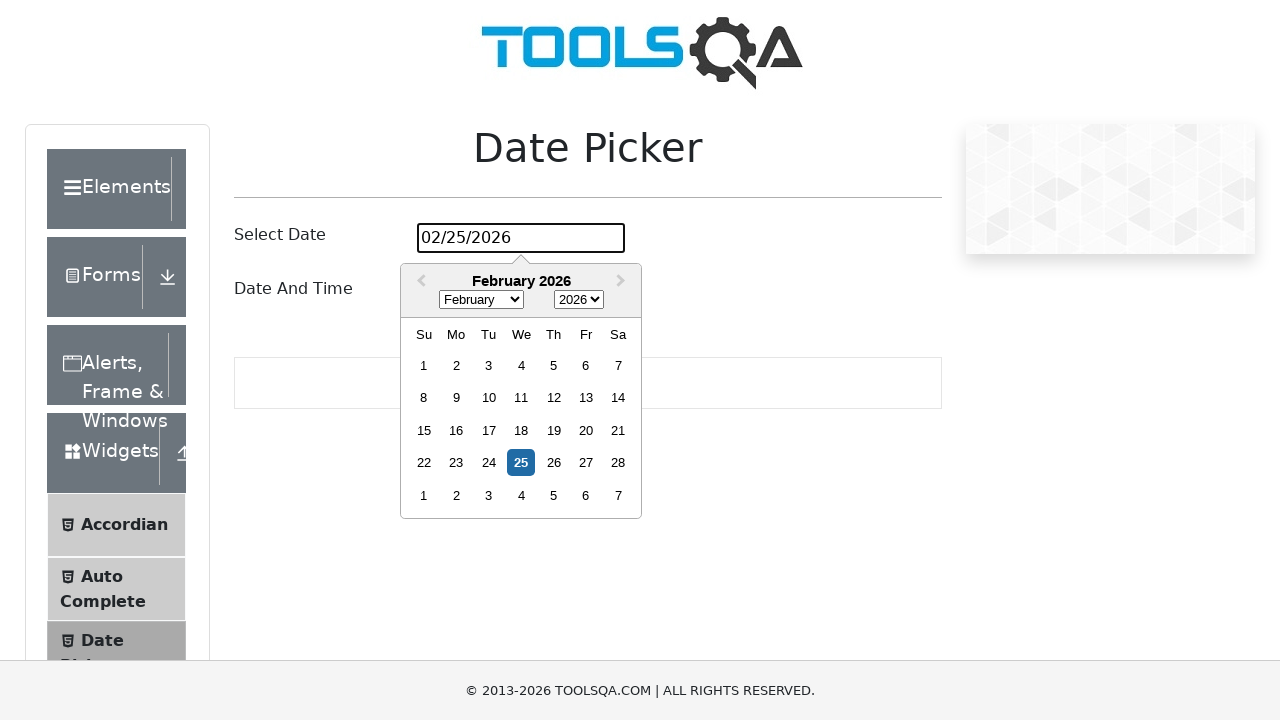

Selected all text in the date picker field
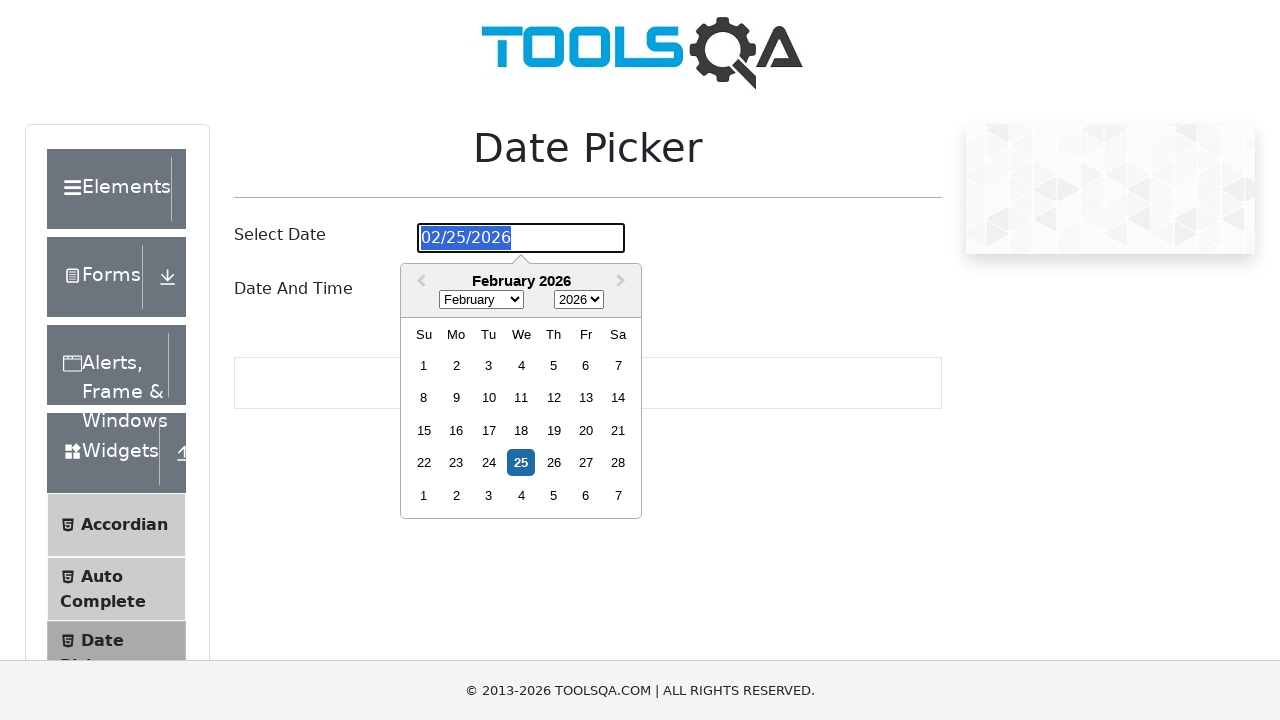

Cleared the existing date from the date picker field
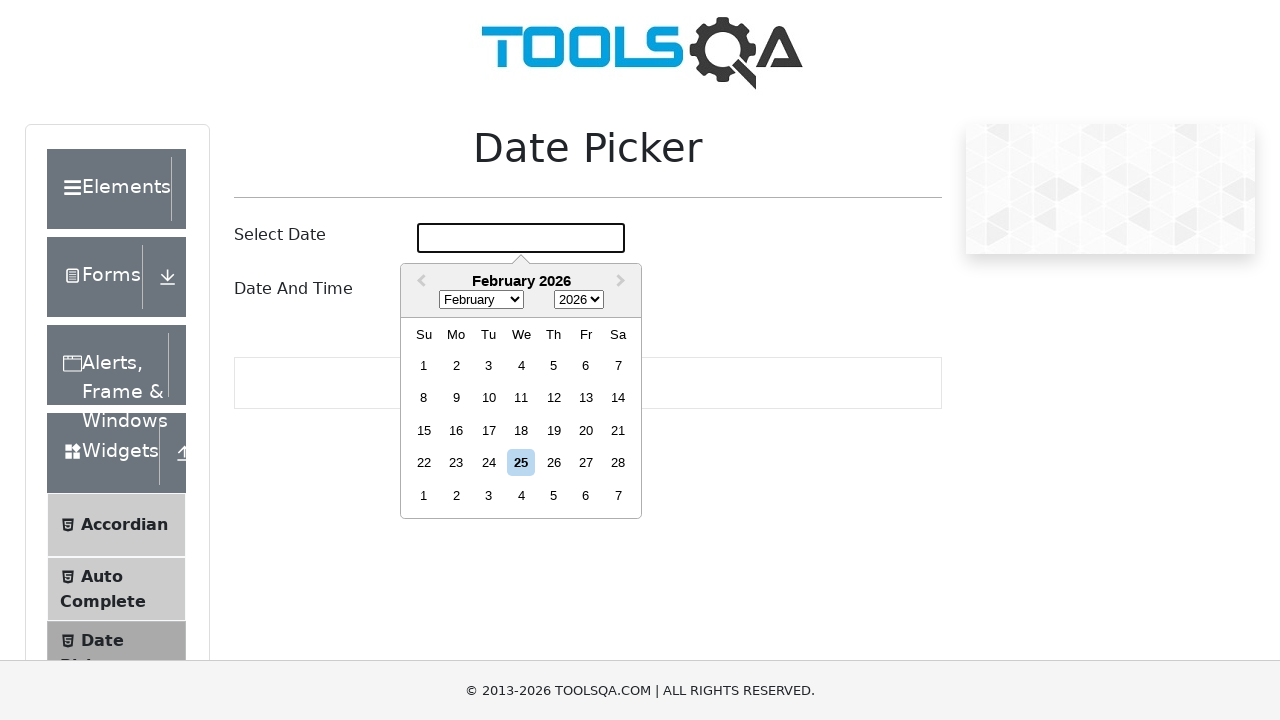

Filled date picker with future date: 03/07/2026 on input#datePickerMonthYearInput
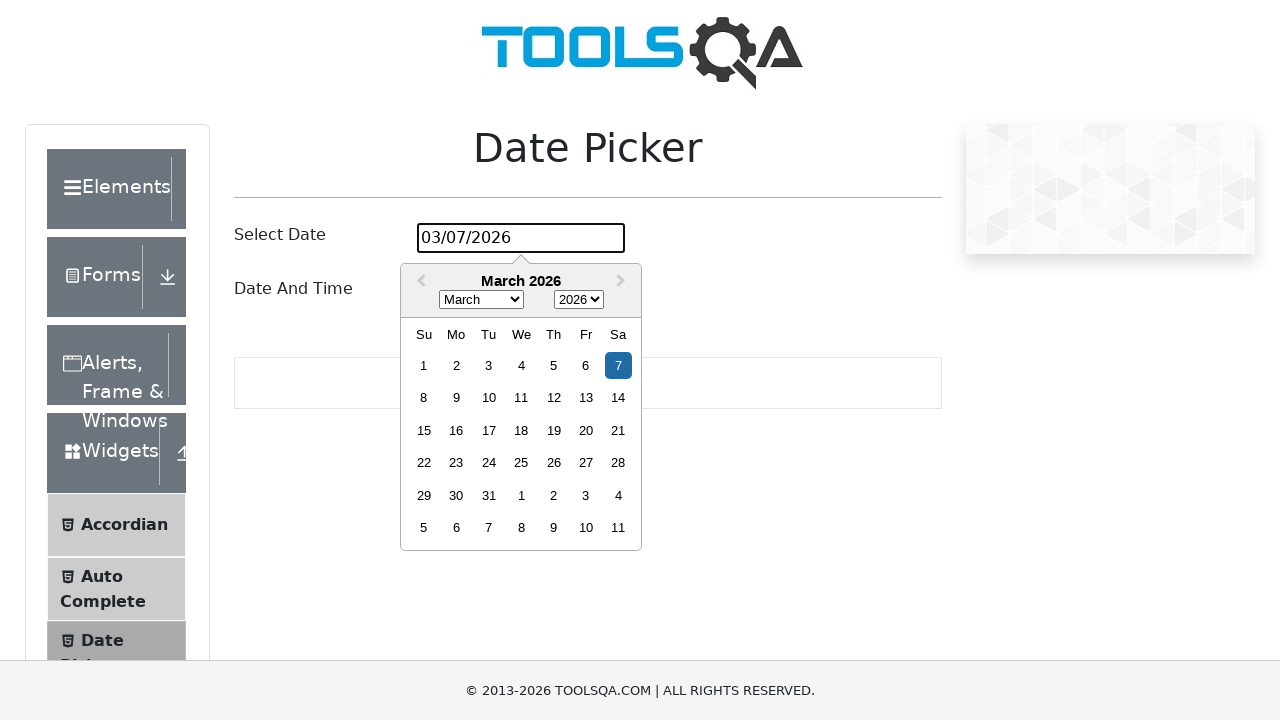

Pressed Enter to confirm the selected date
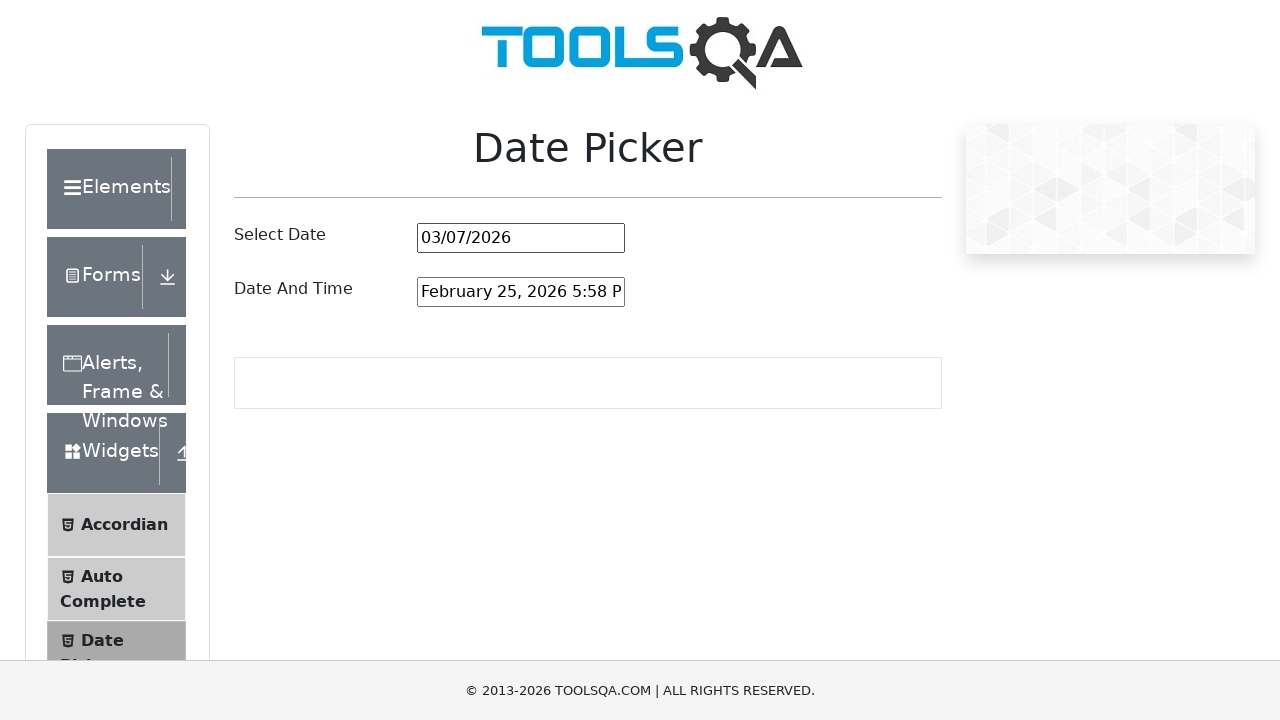

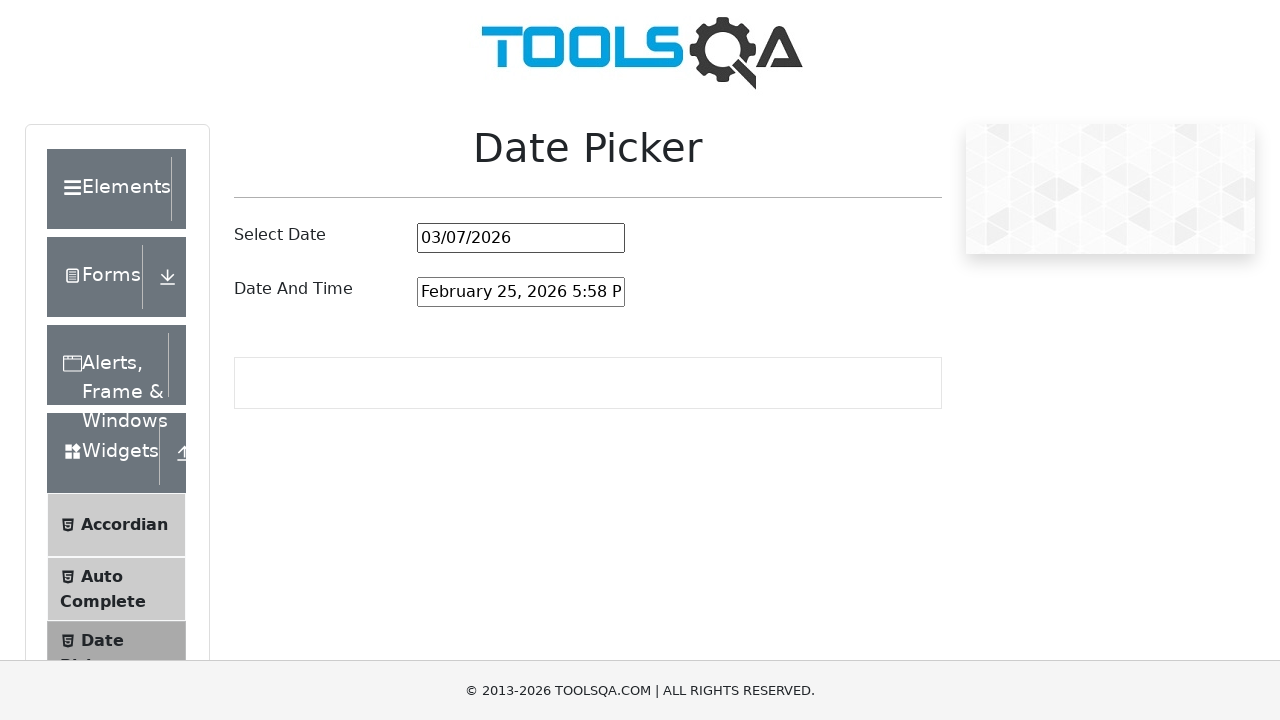